Tests selecting an option from a dropdown by iterating through all options and clicking the one with matching text, then verifies the selection was successful.

Starting URL: https://the-internet.herokuapp.com/dropdown

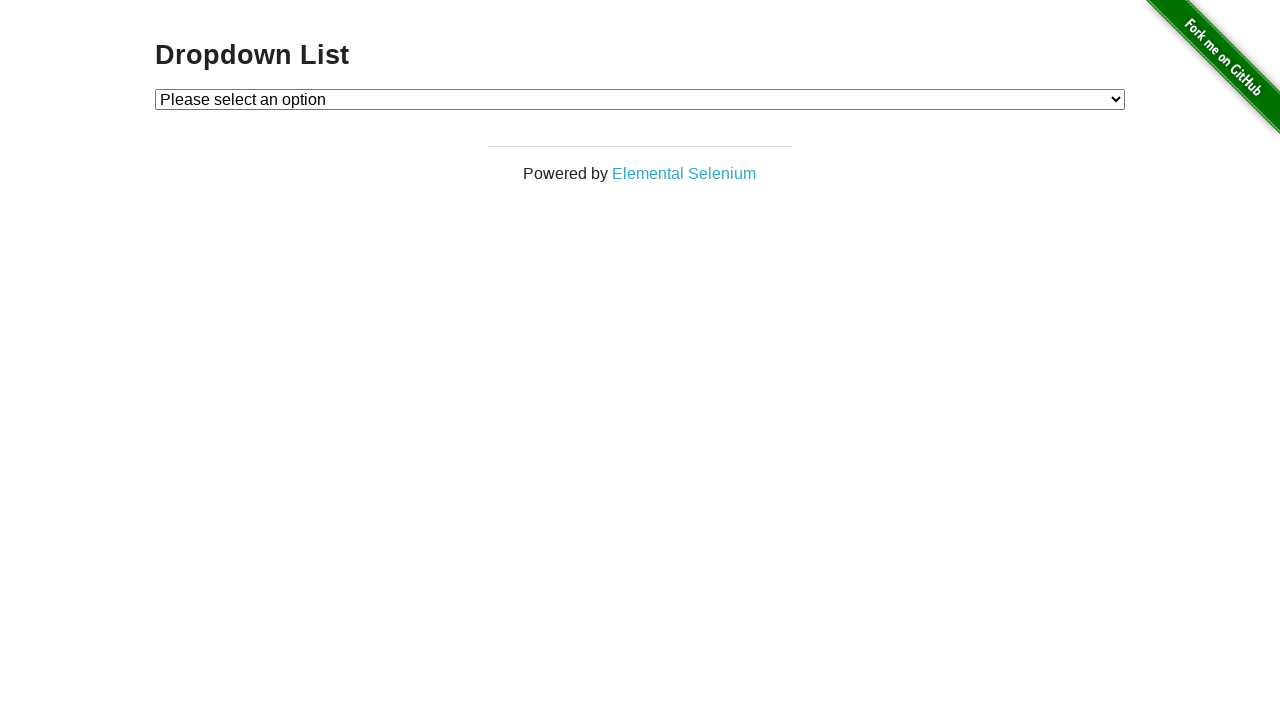

Waited for dropdown element to be present
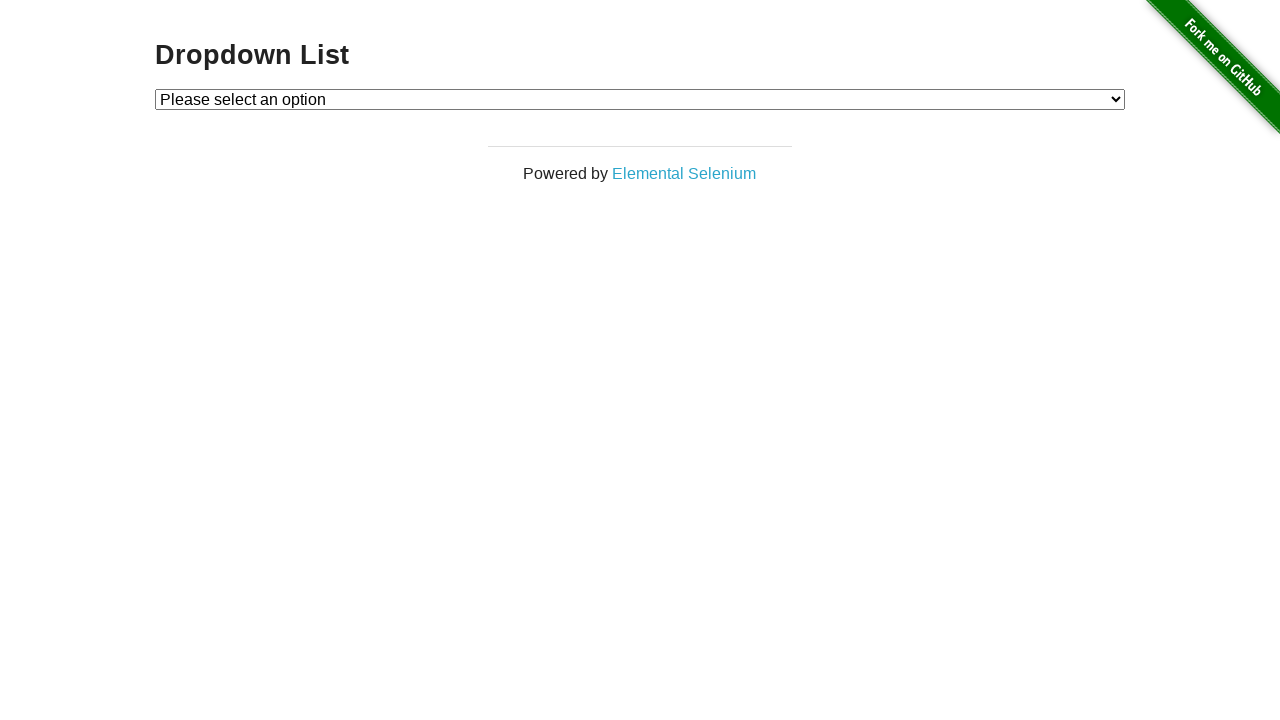

Selected 'Option 1' from the dropdown on #dropdown
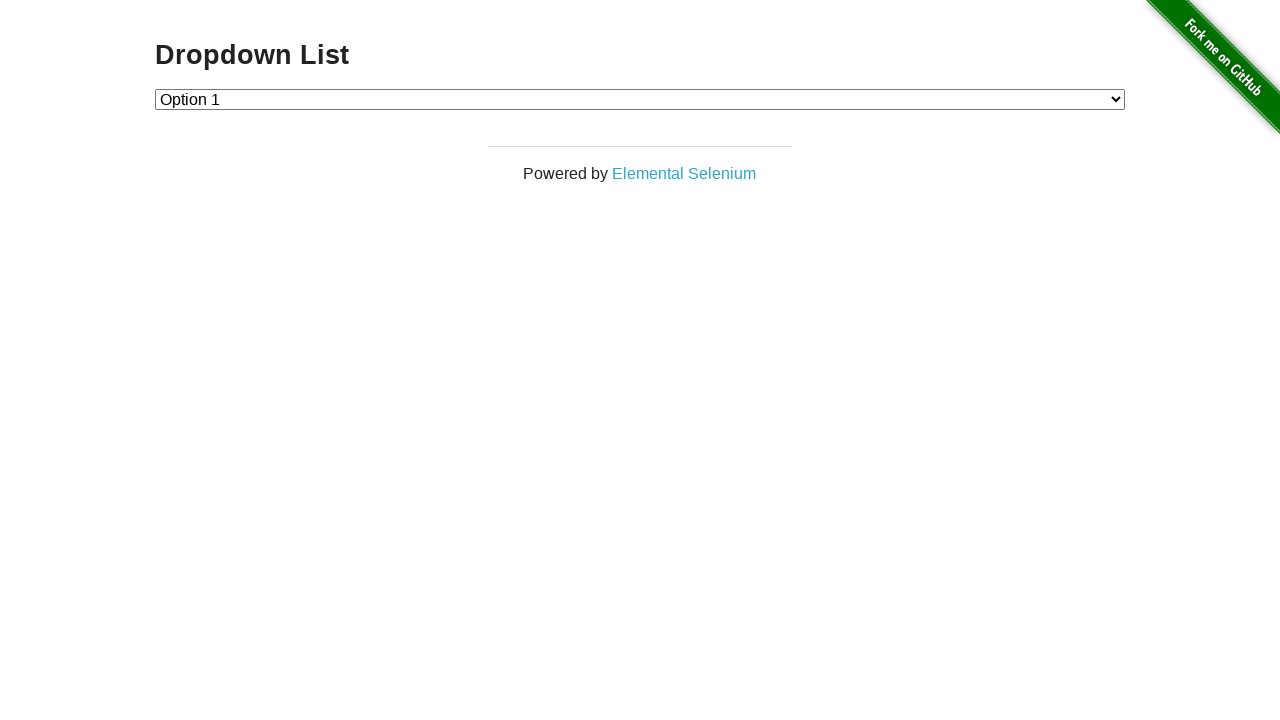

Retrieved the selected dropdown value
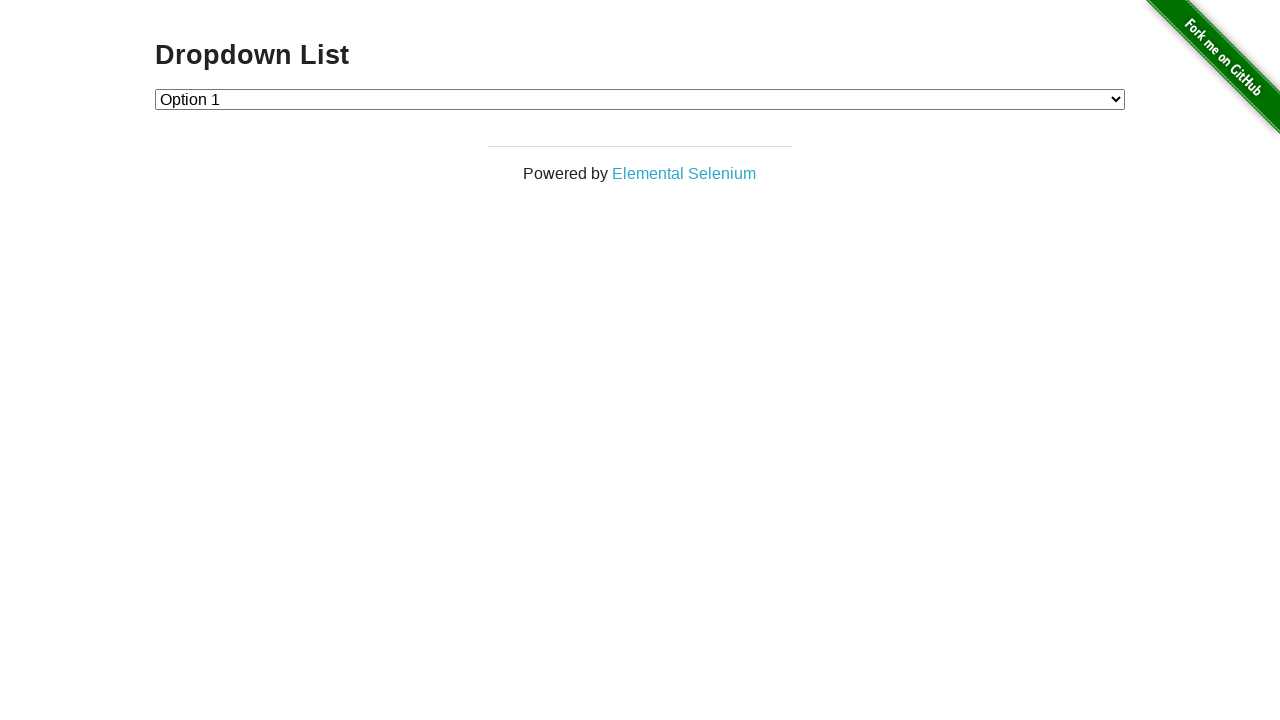

Verified that dropdown selection was successful with value '1'
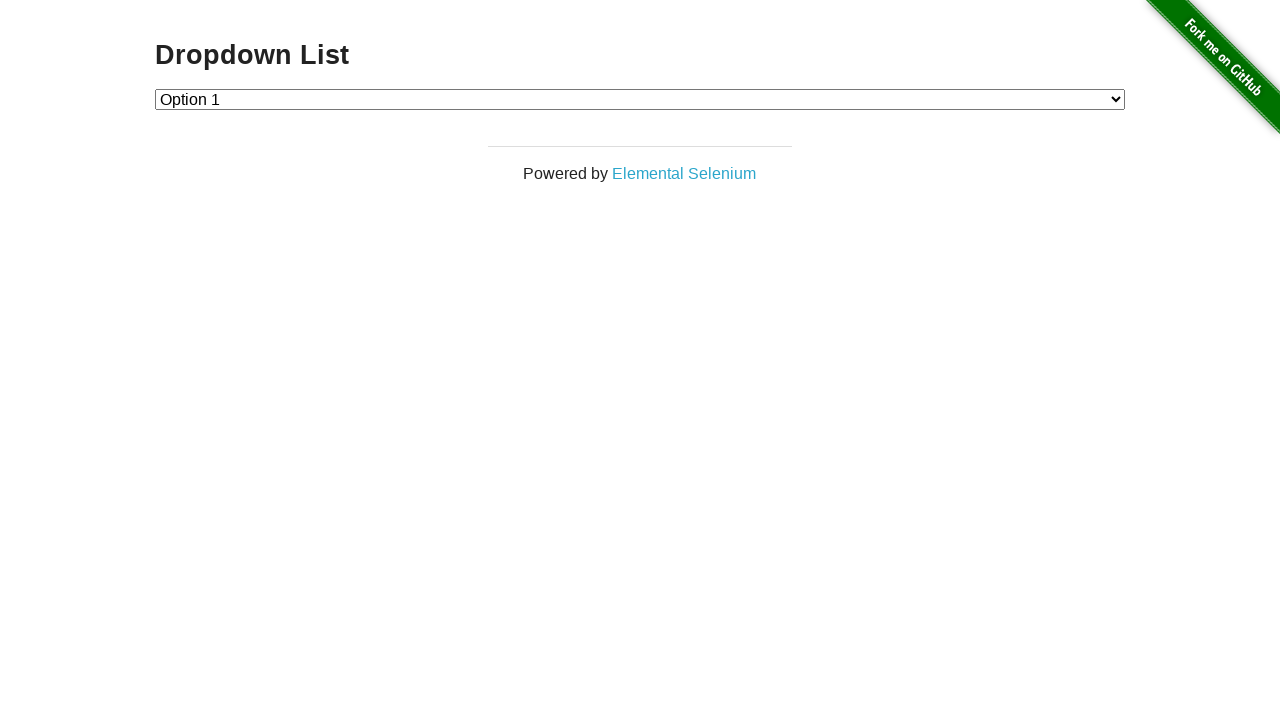

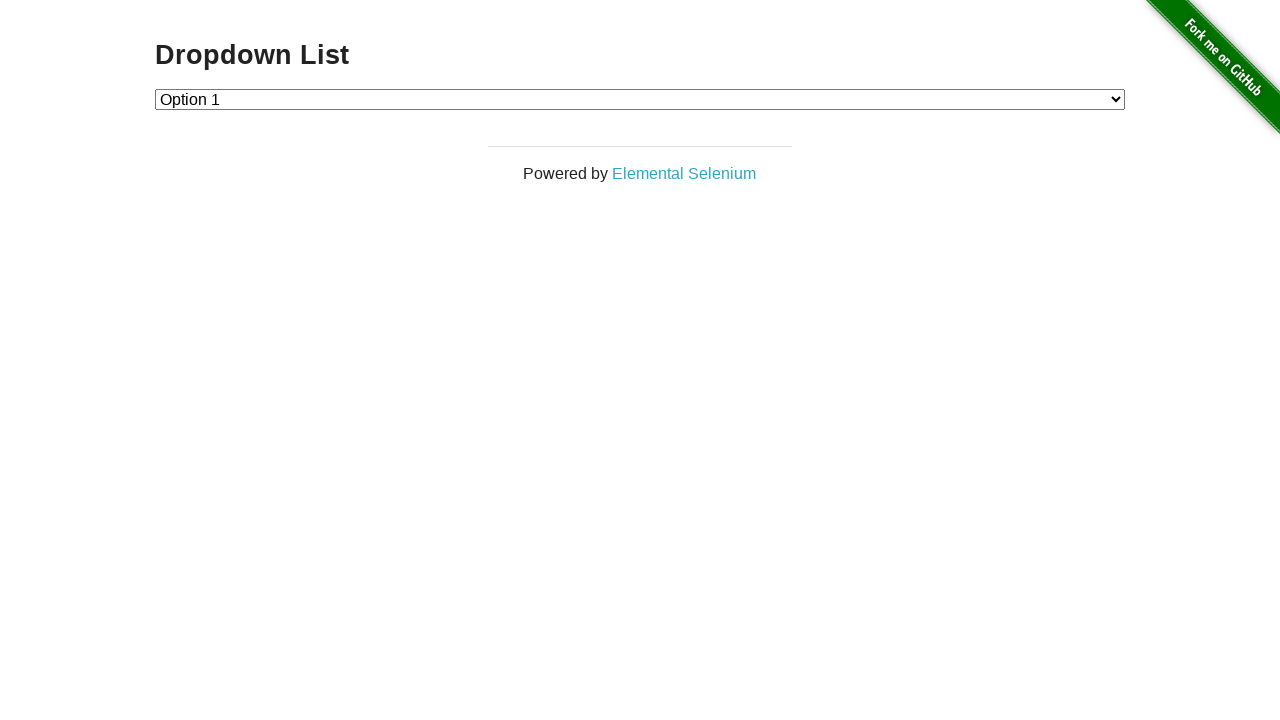